Tests the forgot password/login lookup functionality on ParaBank by filling out personal information (name, address, SSN) and submitting the form to recover login credentials.

Starting URL: https://parabank.parasoft.com/parabank/lookup.htm

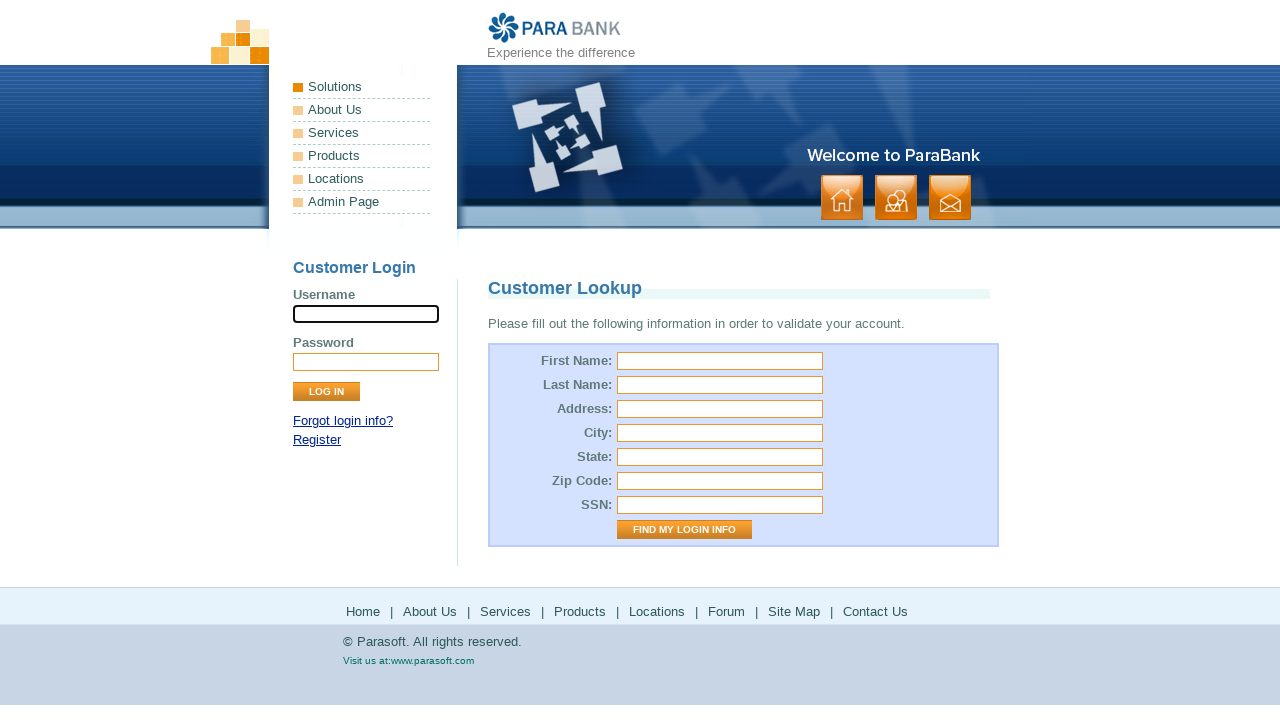

Filled first name field with 'Sashi' on #firstName
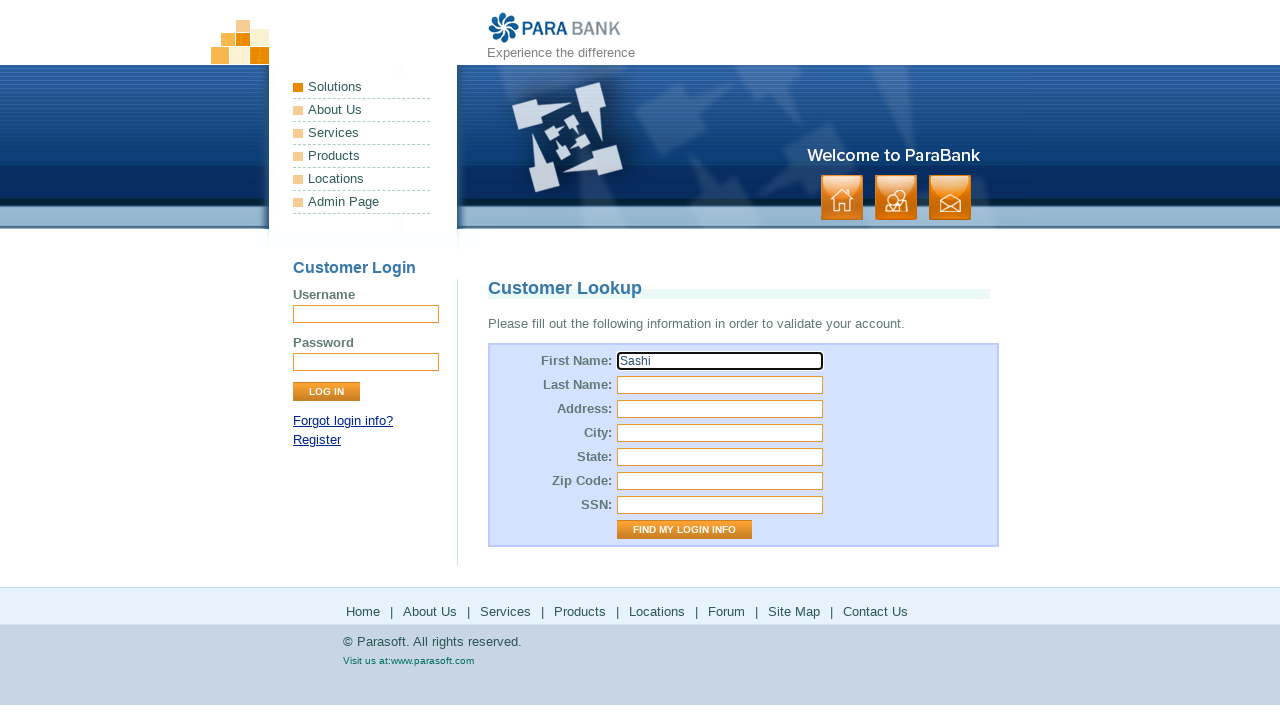

Filled last name field with 'Kumar' on #lastName
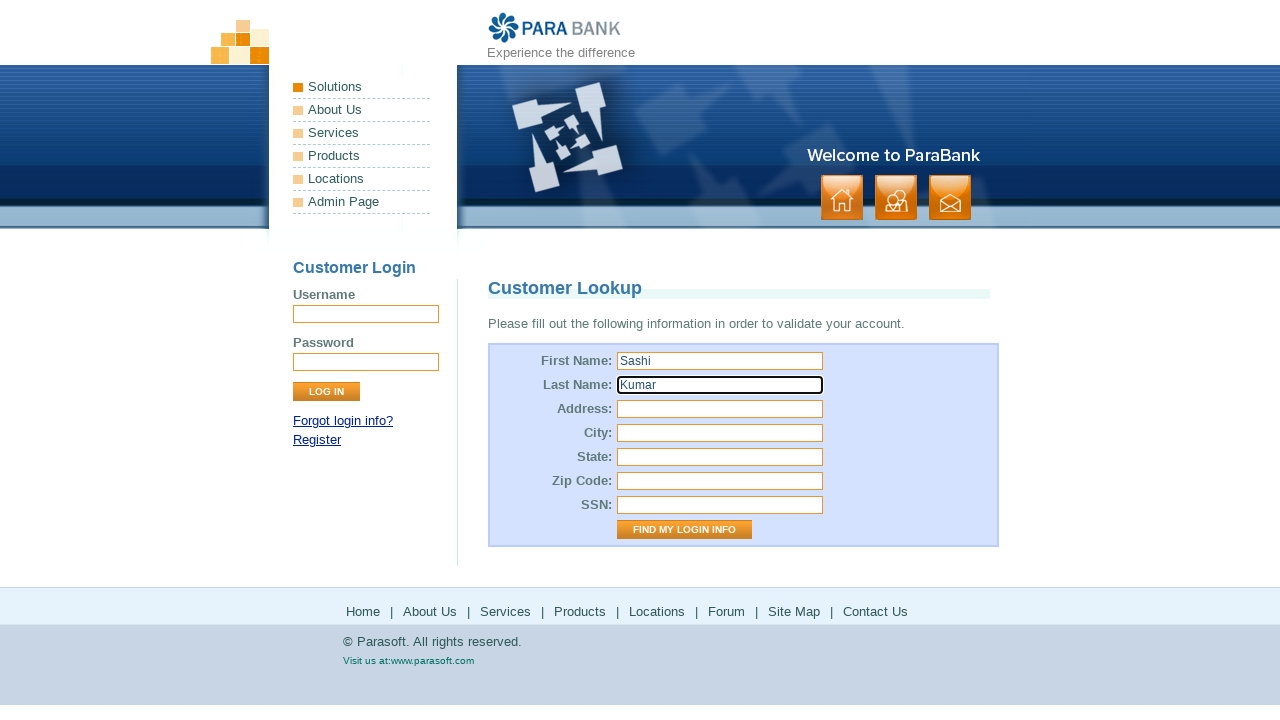

Filled street address field with 'Bangalore' on #address\.street
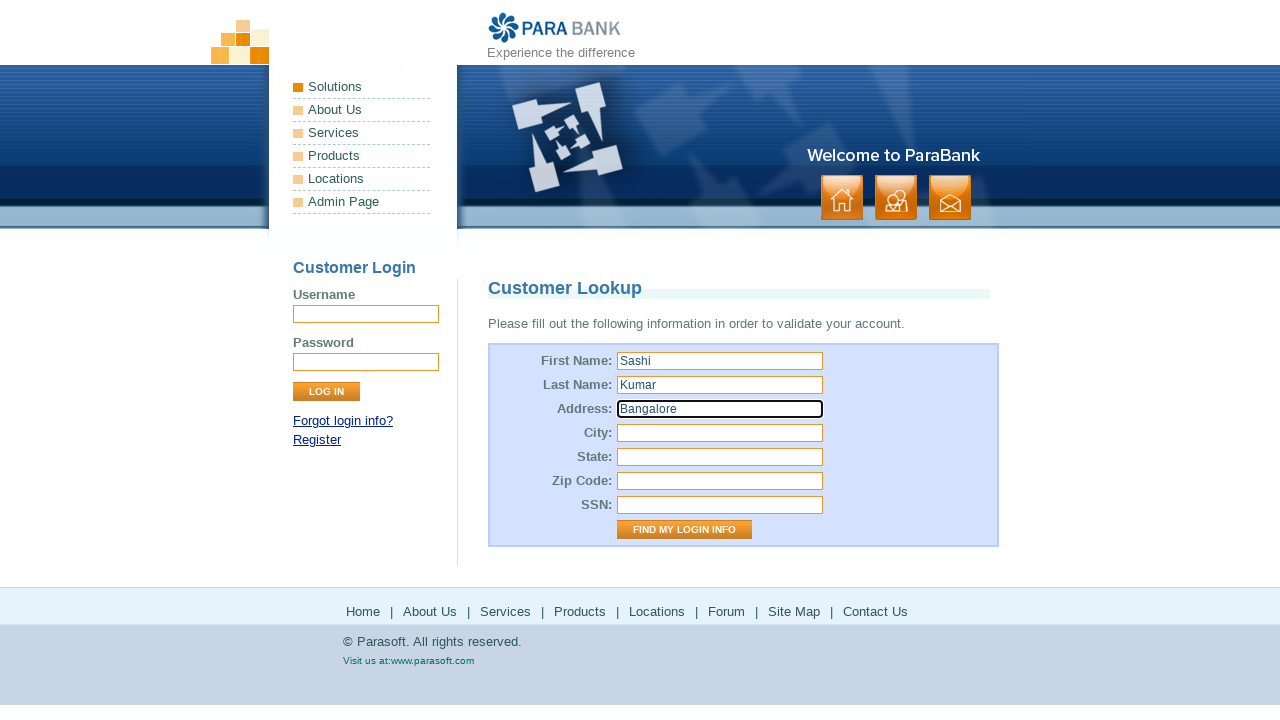

Filled city field with 'JP nagar' on #address\.city
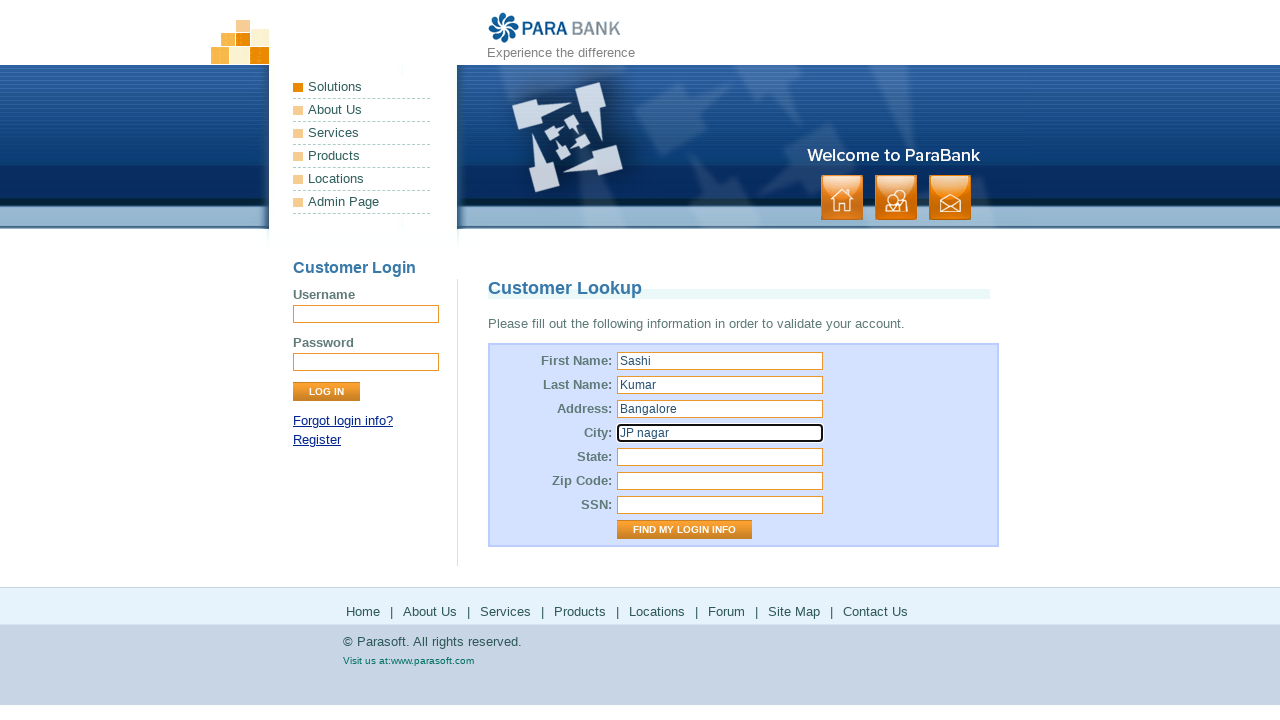

Filled state field with 'Karnataka' on #address\.state
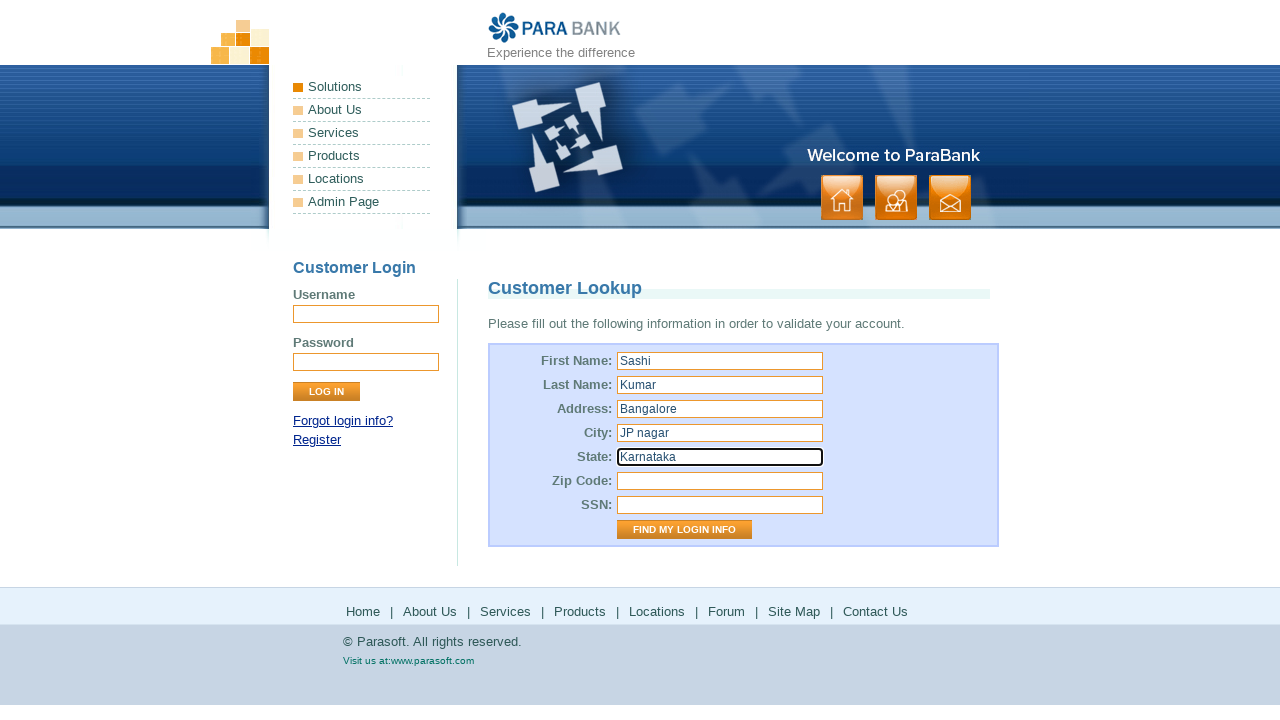

Filled zip code field with '563002' on #address\.zipCode
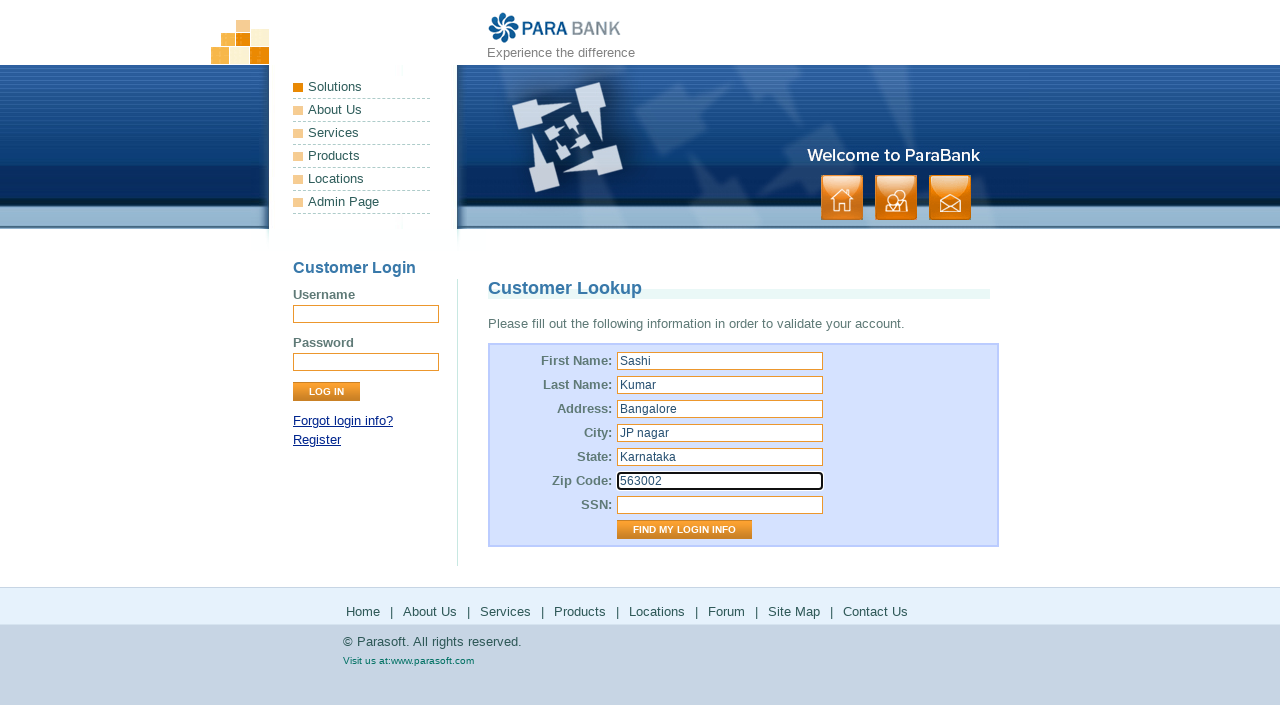

Filled SSN field with '987' on #ssn
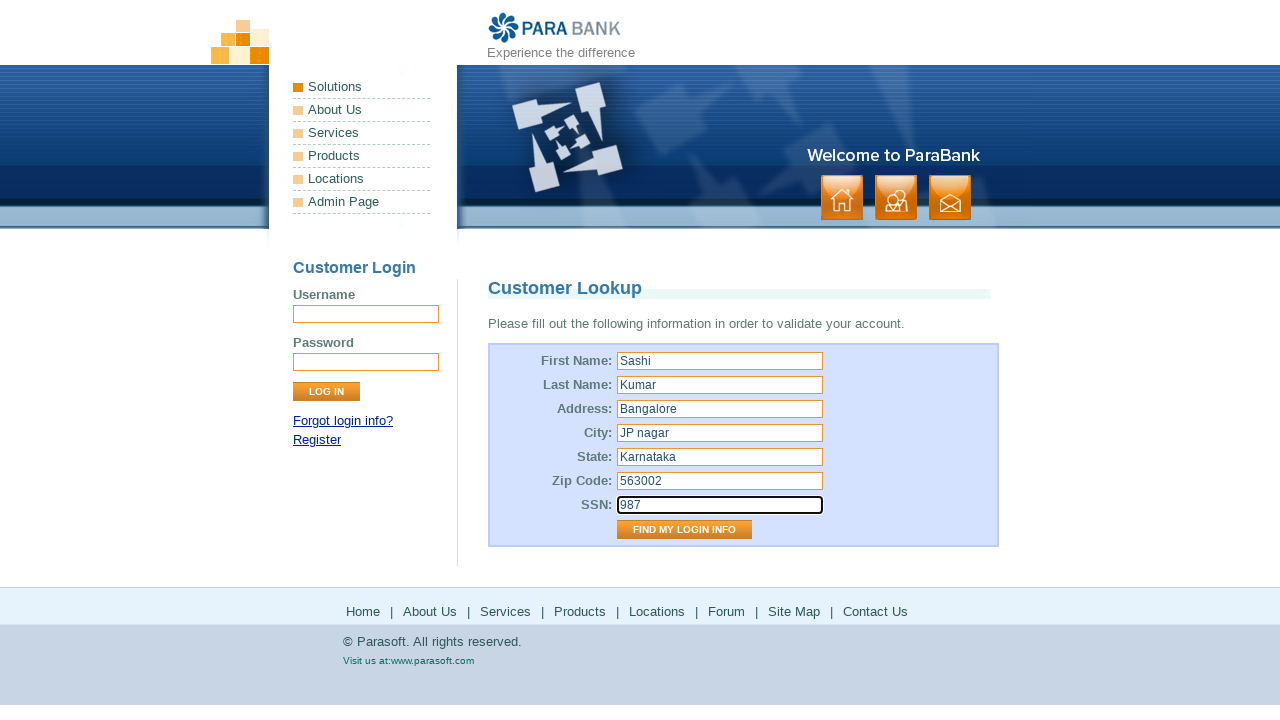

Clicked 'Find My Login Info' button to submit forgot password form at (684, 530) on input[value='Find My Login Info']
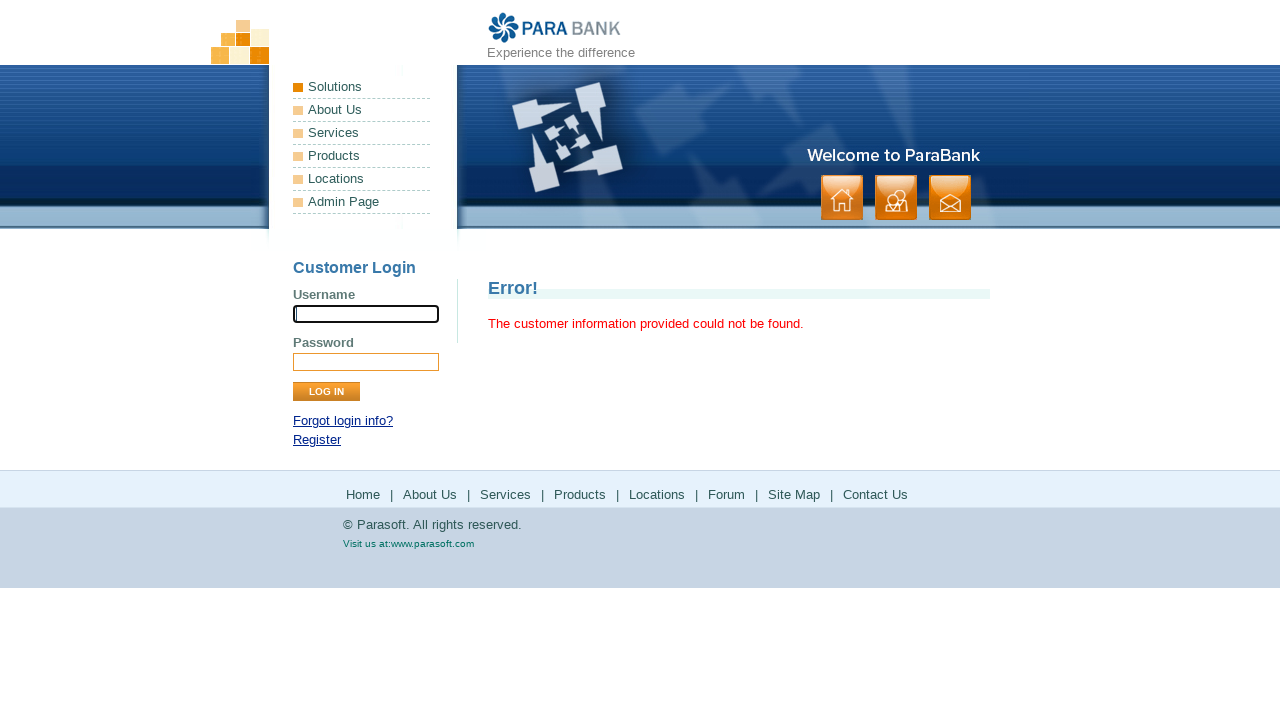

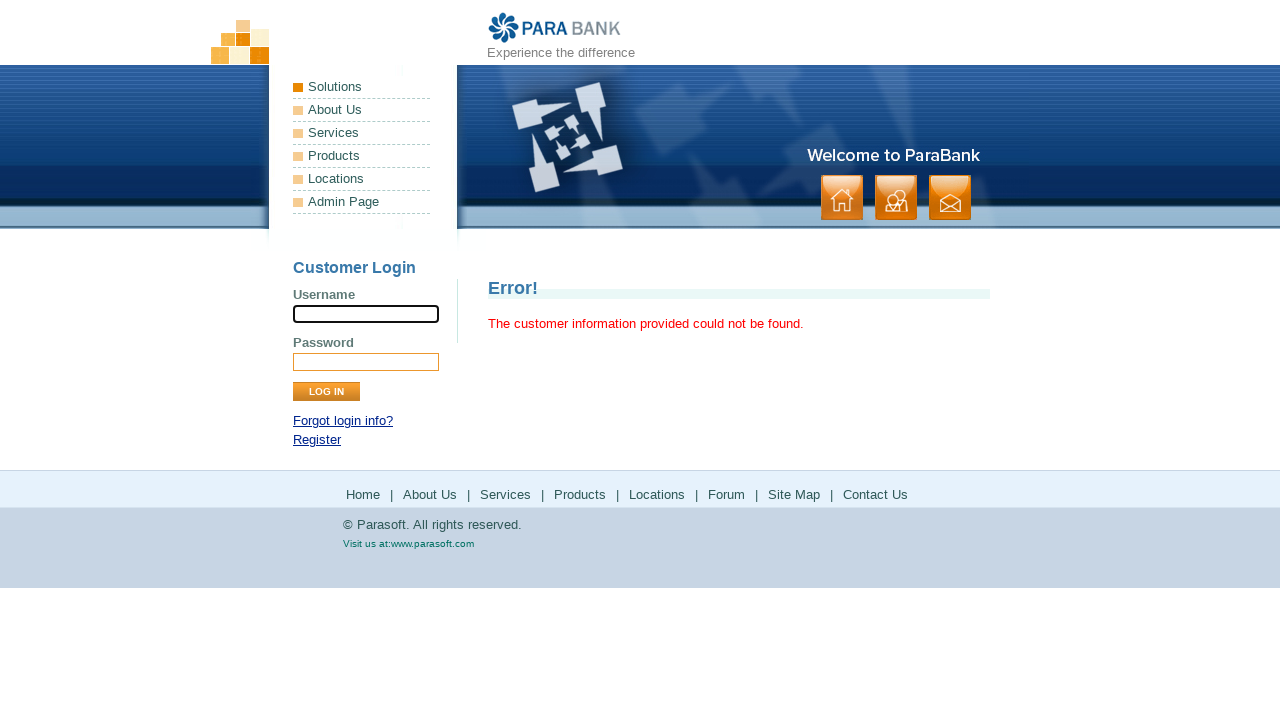